Tests web table sorting functionality by clicking on the "Due" column header twice to sort by debt in descending order

Starting URL: https://the-internet.herokuapp.com/tables

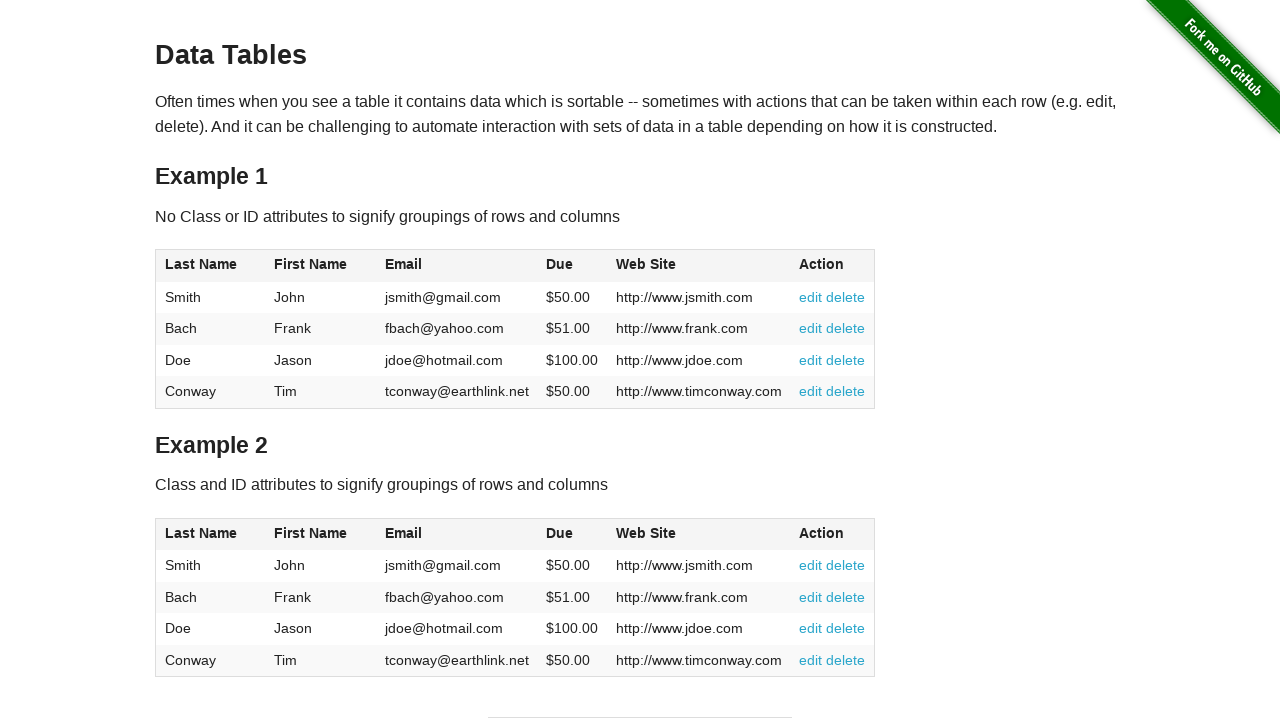

Web table loaded
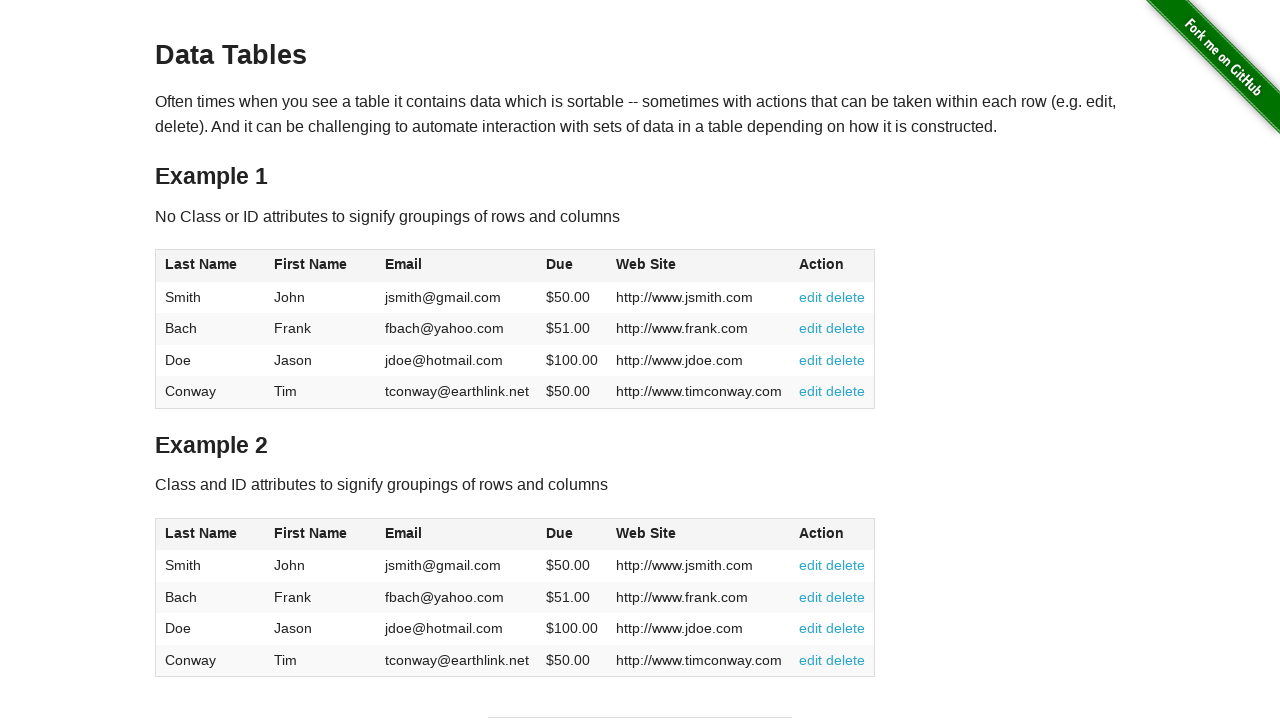

Clicked 'Due' column header to sort at (572, 266) on table:first-of-type thead th:has-text('Due')
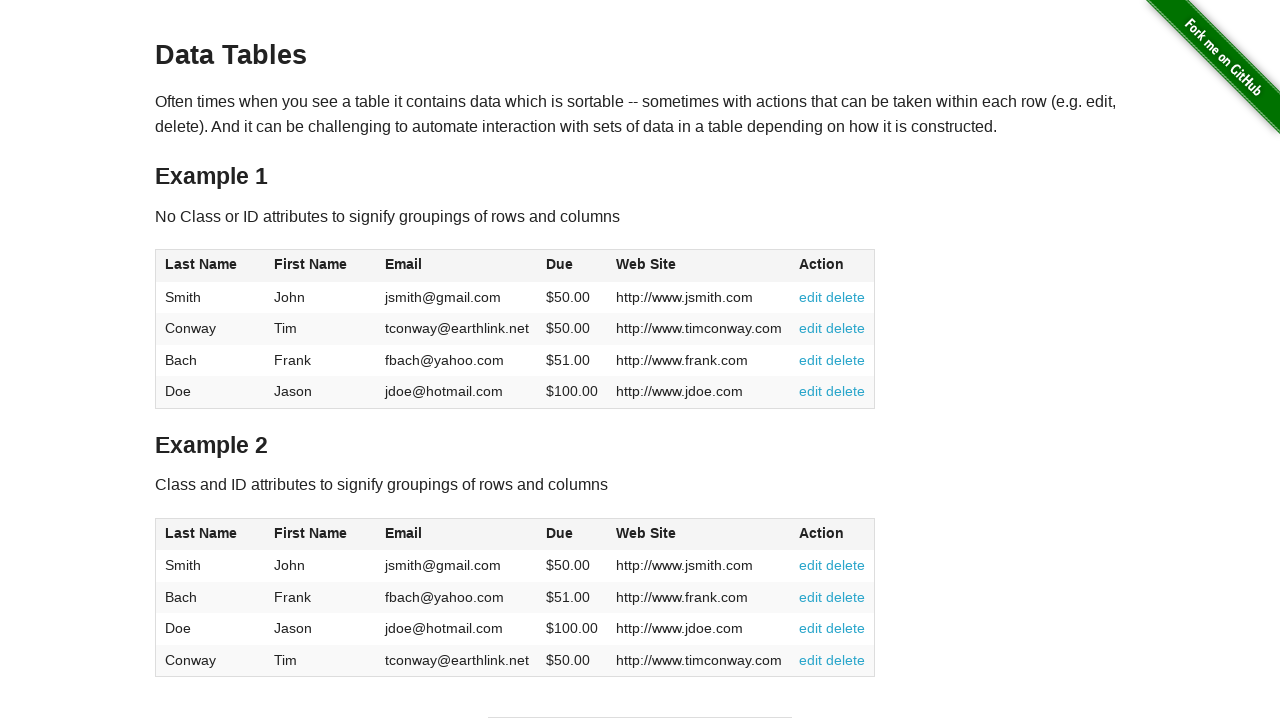

Clicked 'Due' column header again to sort in descending order at (572, 266) on table:first-of-type thead th:has-text('Due')
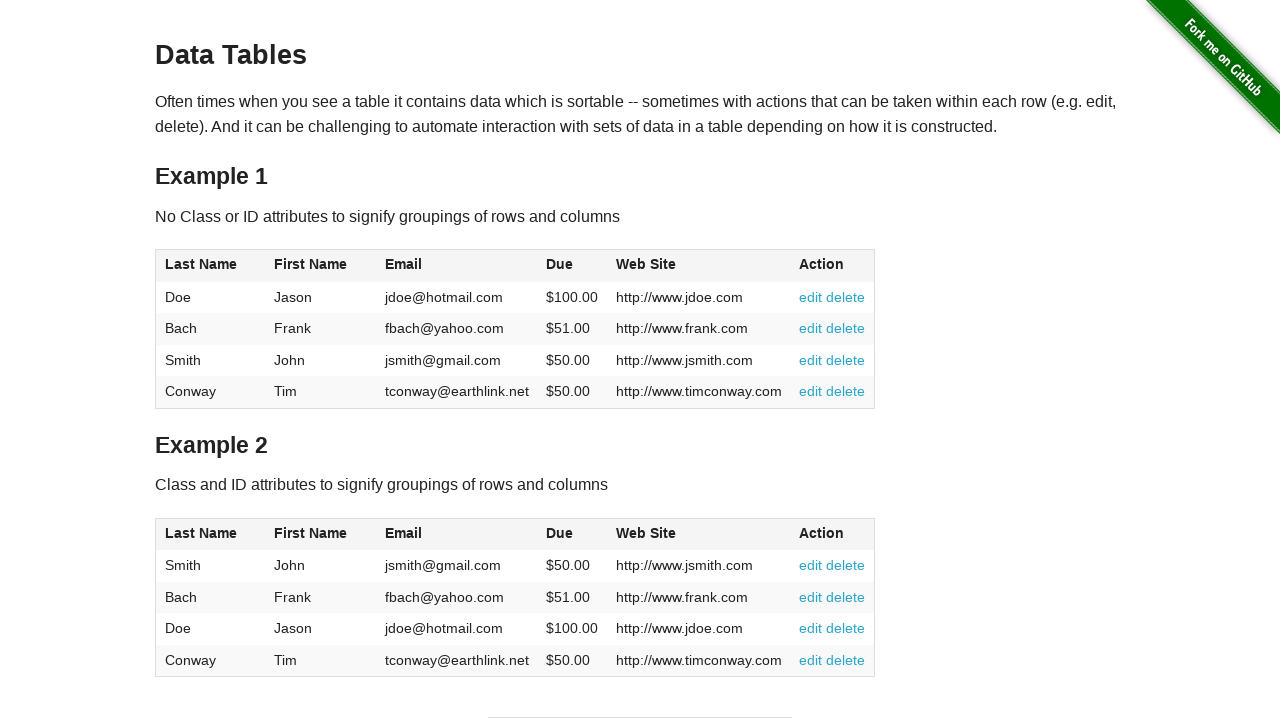

Table updated with sorted data by debt in descending order
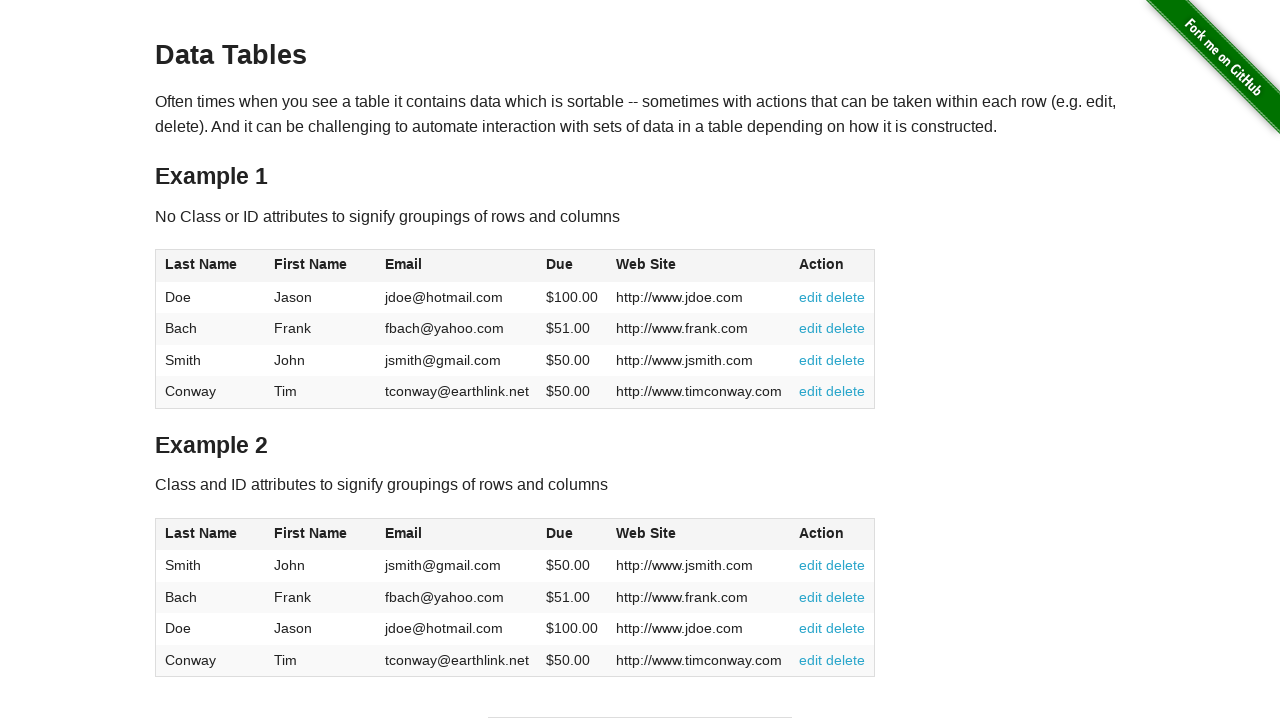

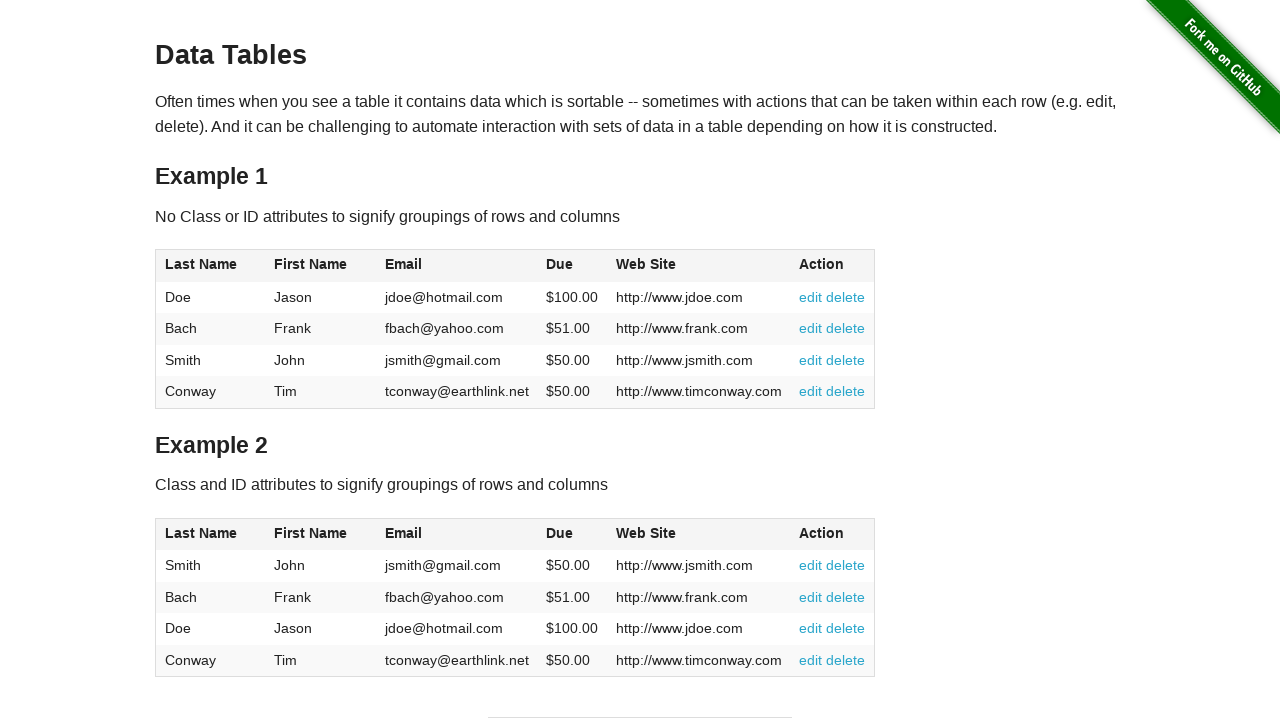